Tests Playwright homepage by clicking the GET STARTED button and verifying the URL contains 'intro'

Starting URL: https://playwright.dev

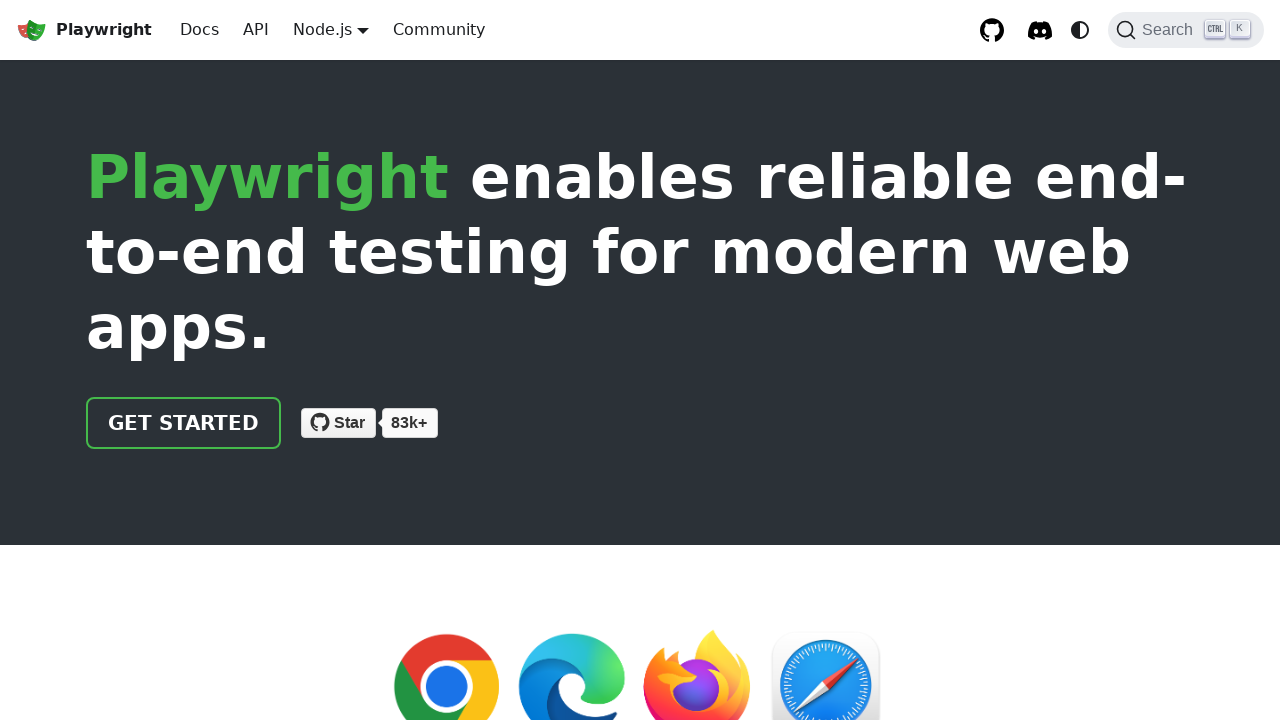

Clicked the GET STARTED button at (184, 423) on text=Get started
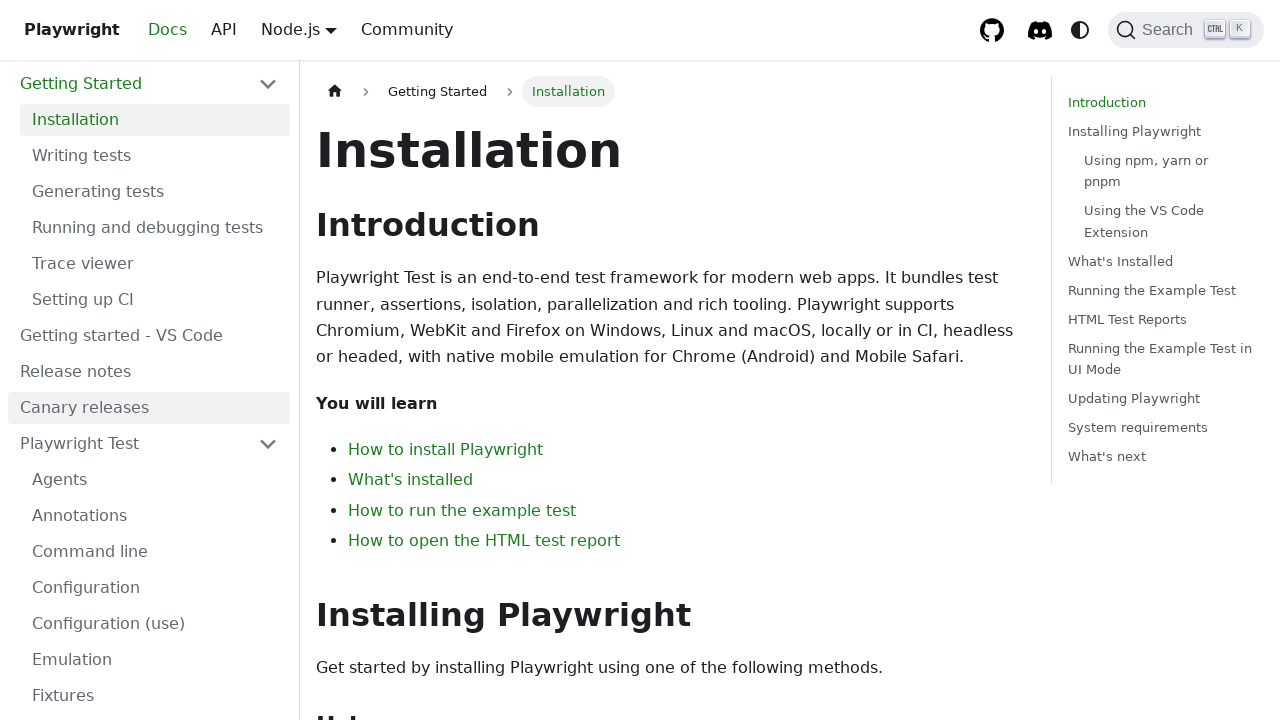

Waited for navigation to intro page
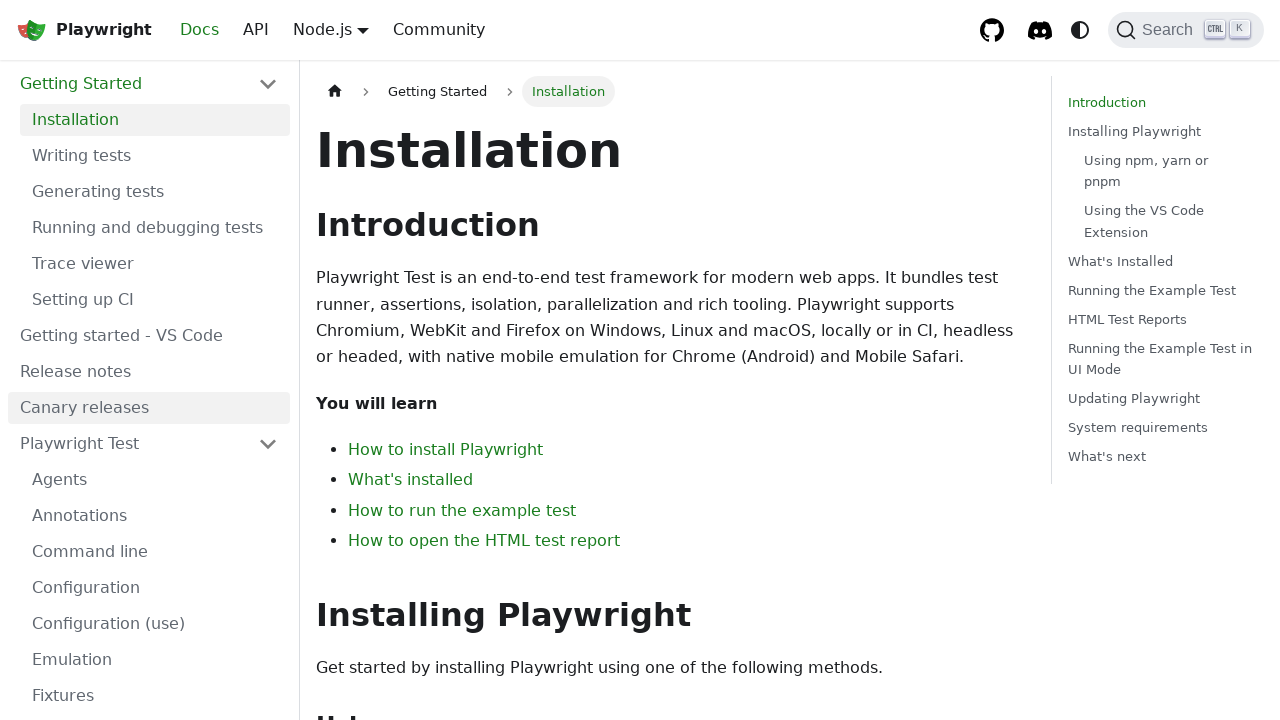

Verified URL contains 'intro'
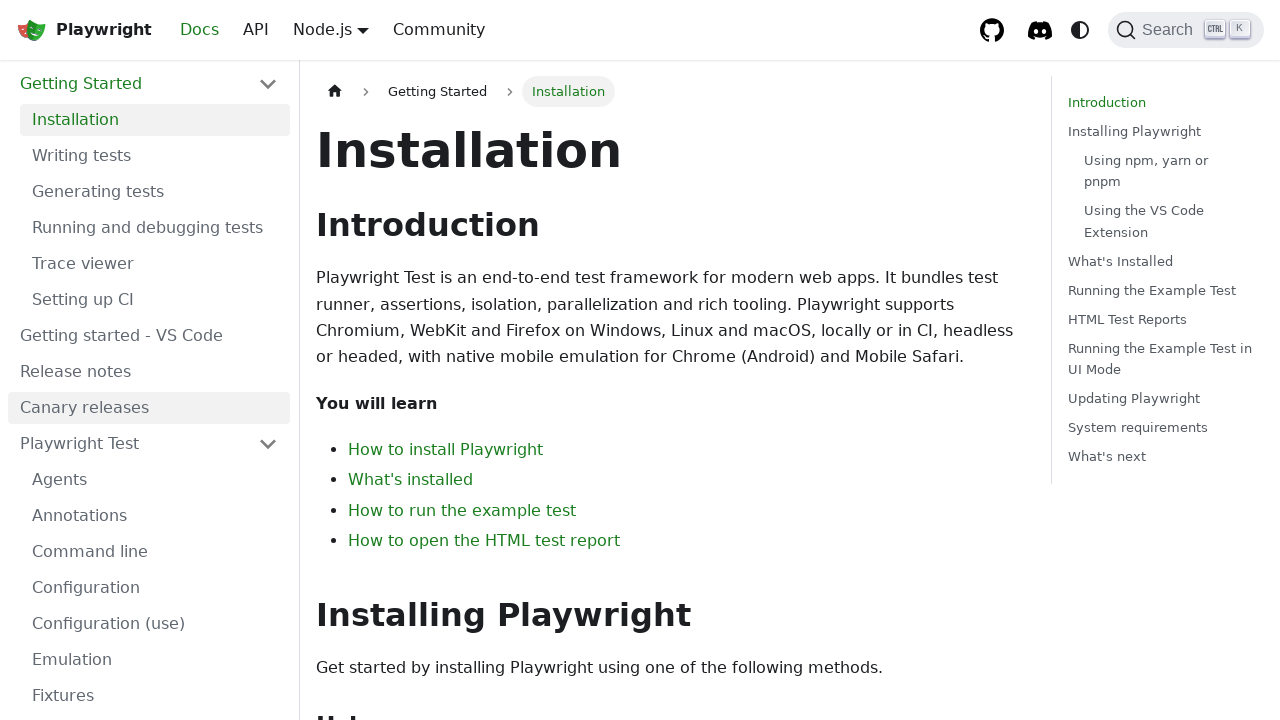

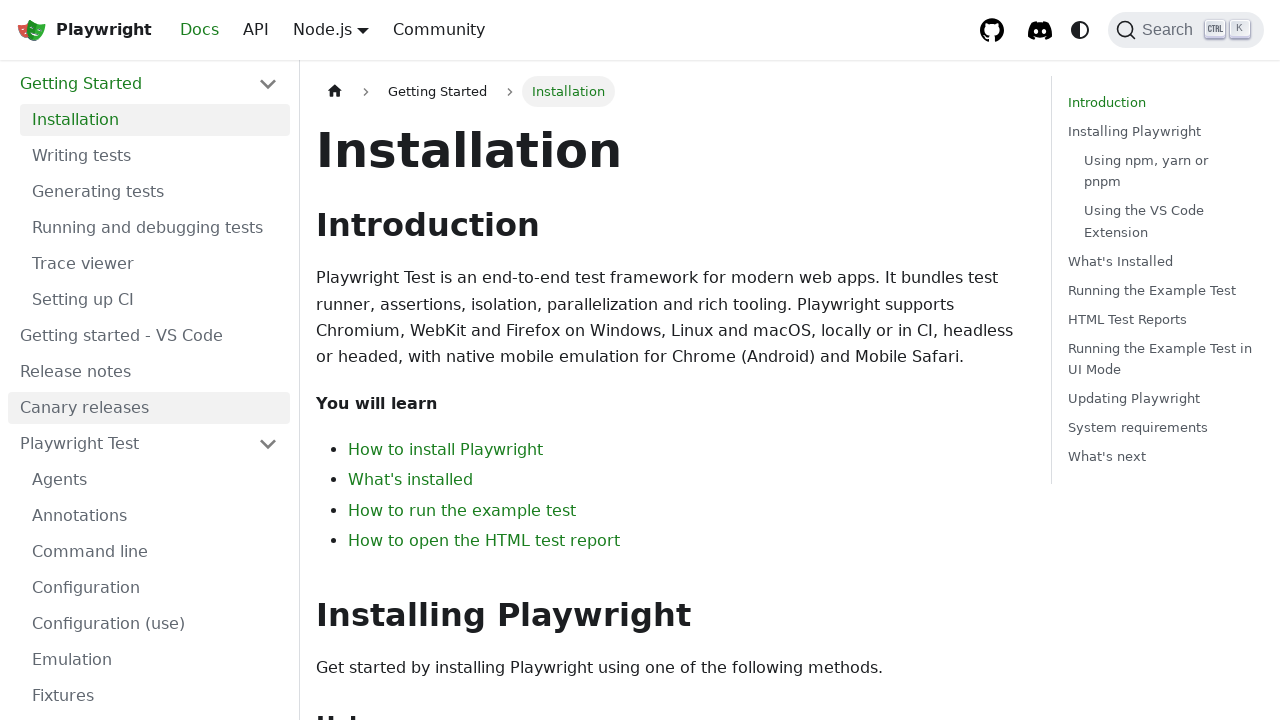